Navigates to the Time and Date world clock page and verifies that the world clock table is loaded and displays city information

Starting URL: https://www.timeanddate.com/worldclock/

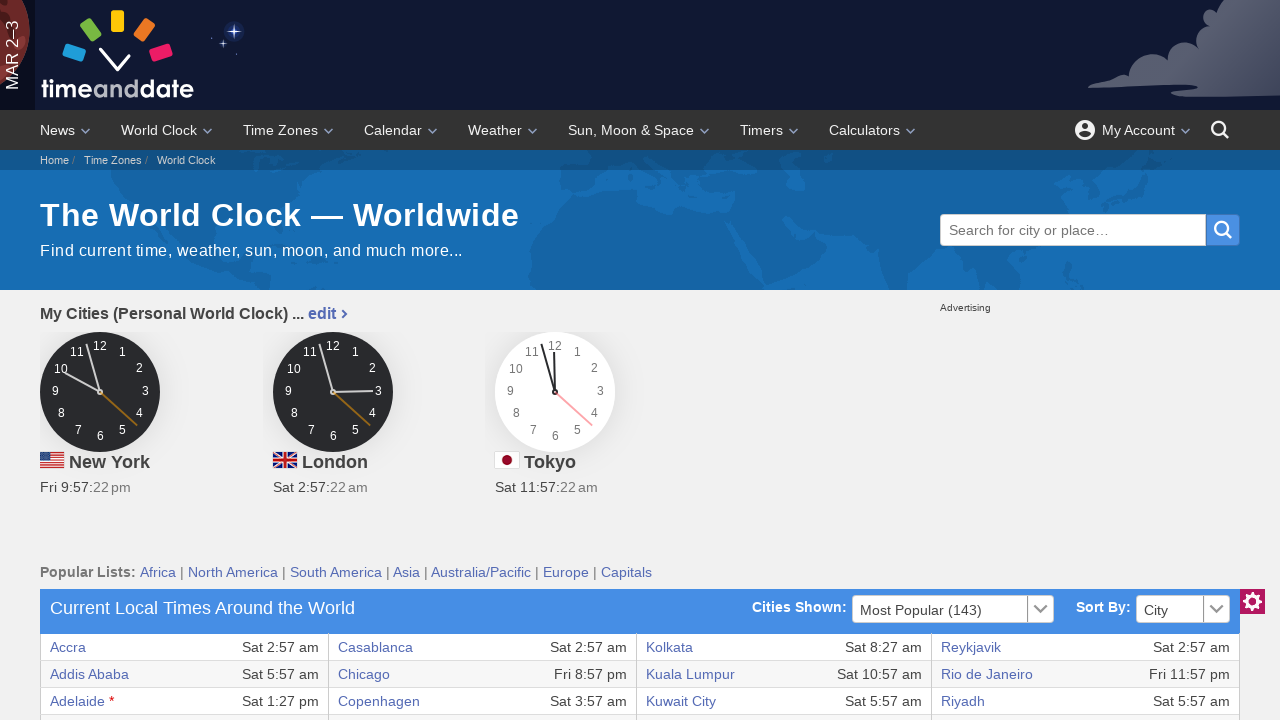

World clock table loaded
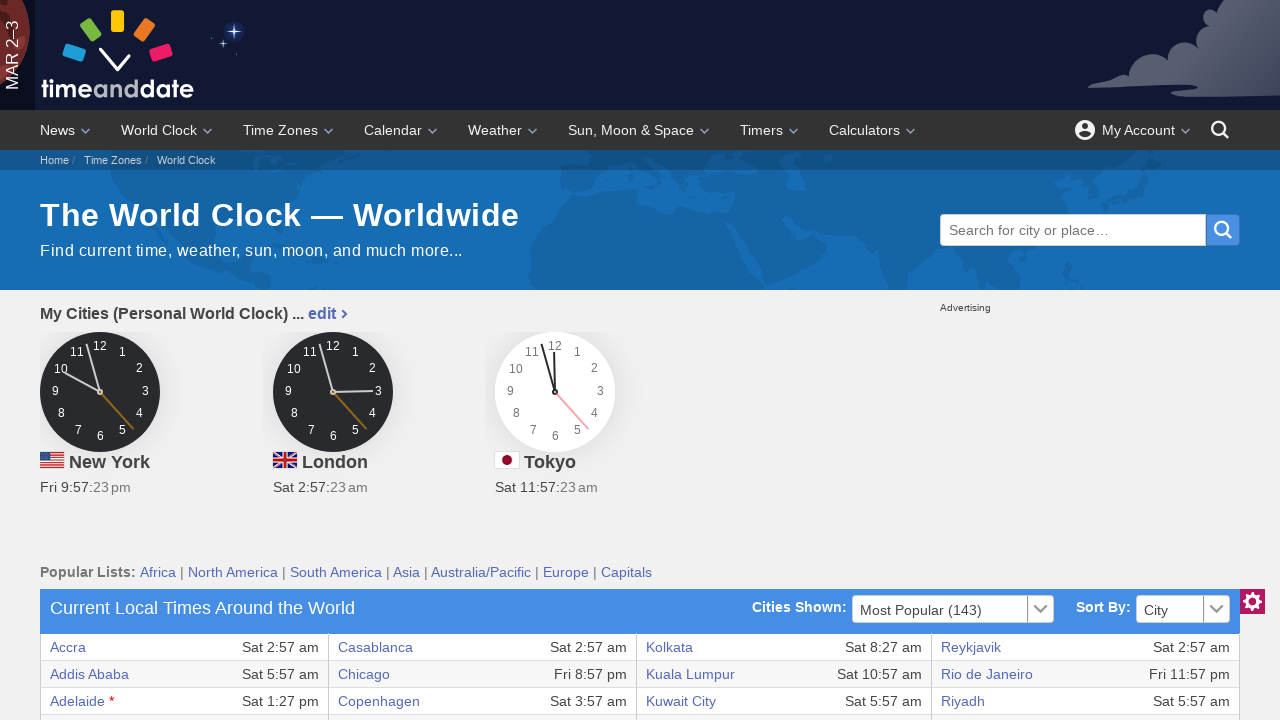

Verified first row of world clock table contains city information
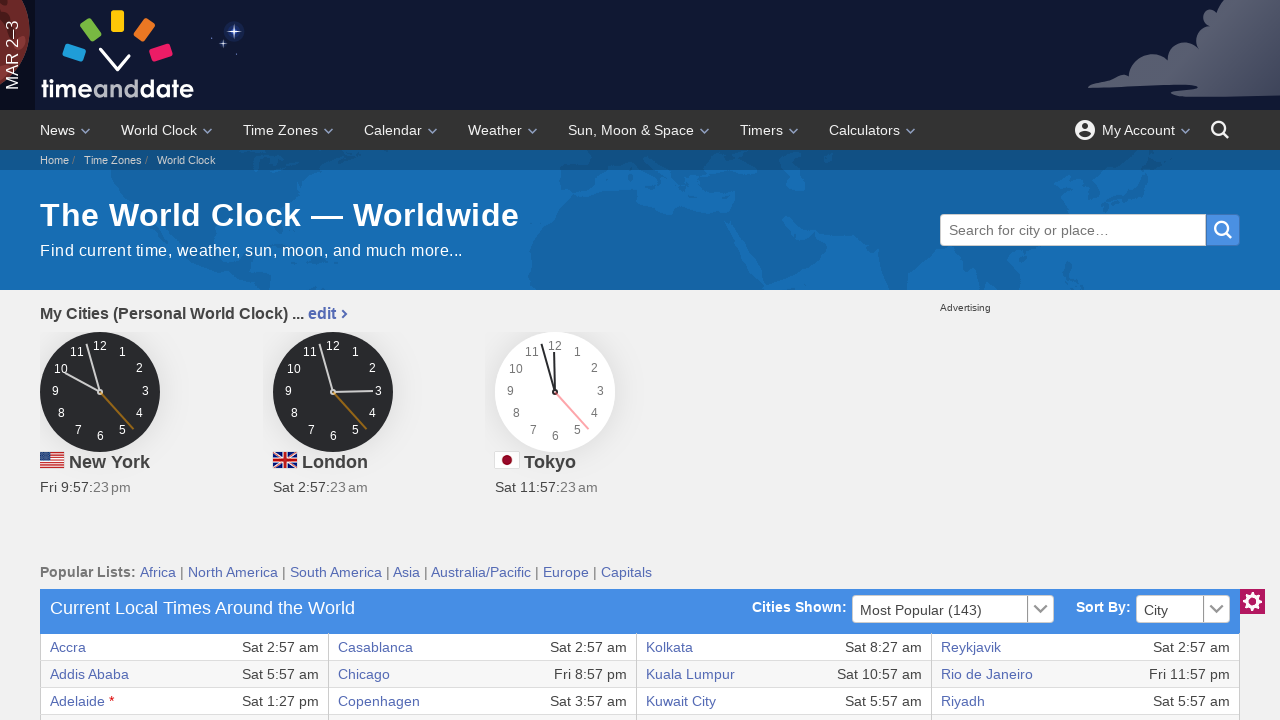

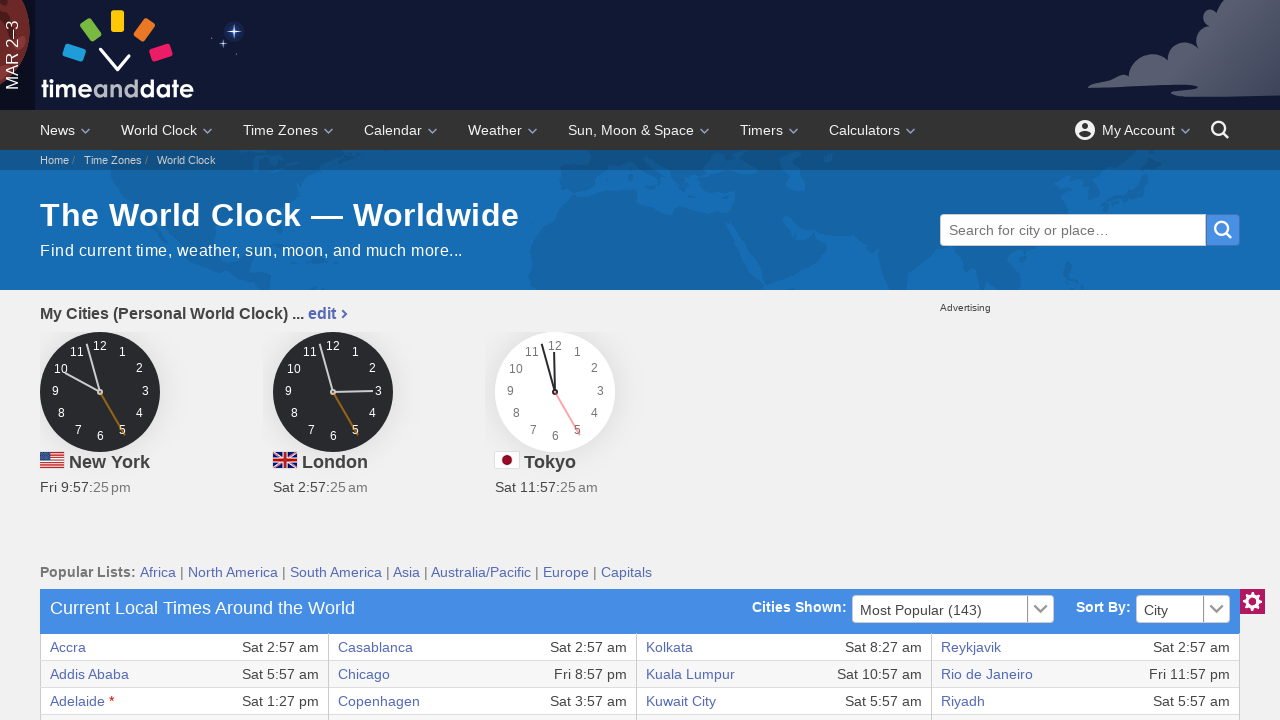